Tests dynamic loading functionality by clicking a start button and waiting for the finish element to appear and become visible

Starting URL: https://the-internet.herokuapp.com/dynamic_loading/1

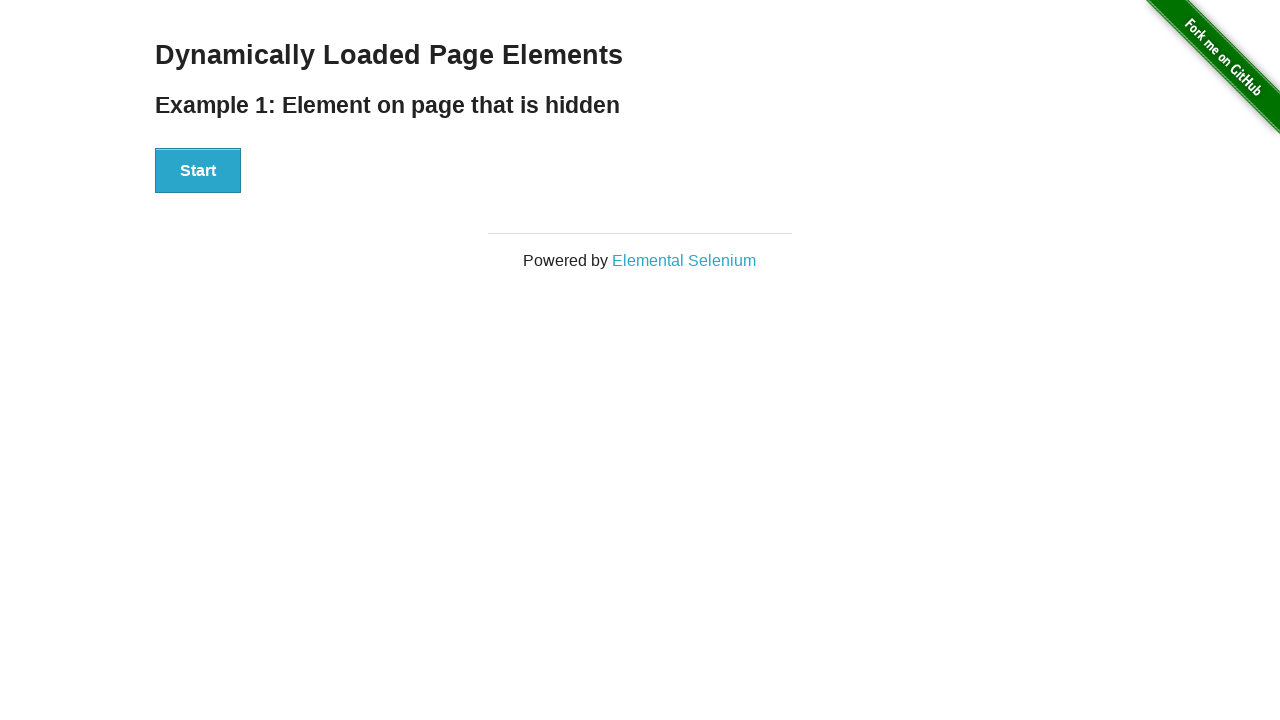

Clicked the start button to begin dynamic loading at (198, 171) on div#start button
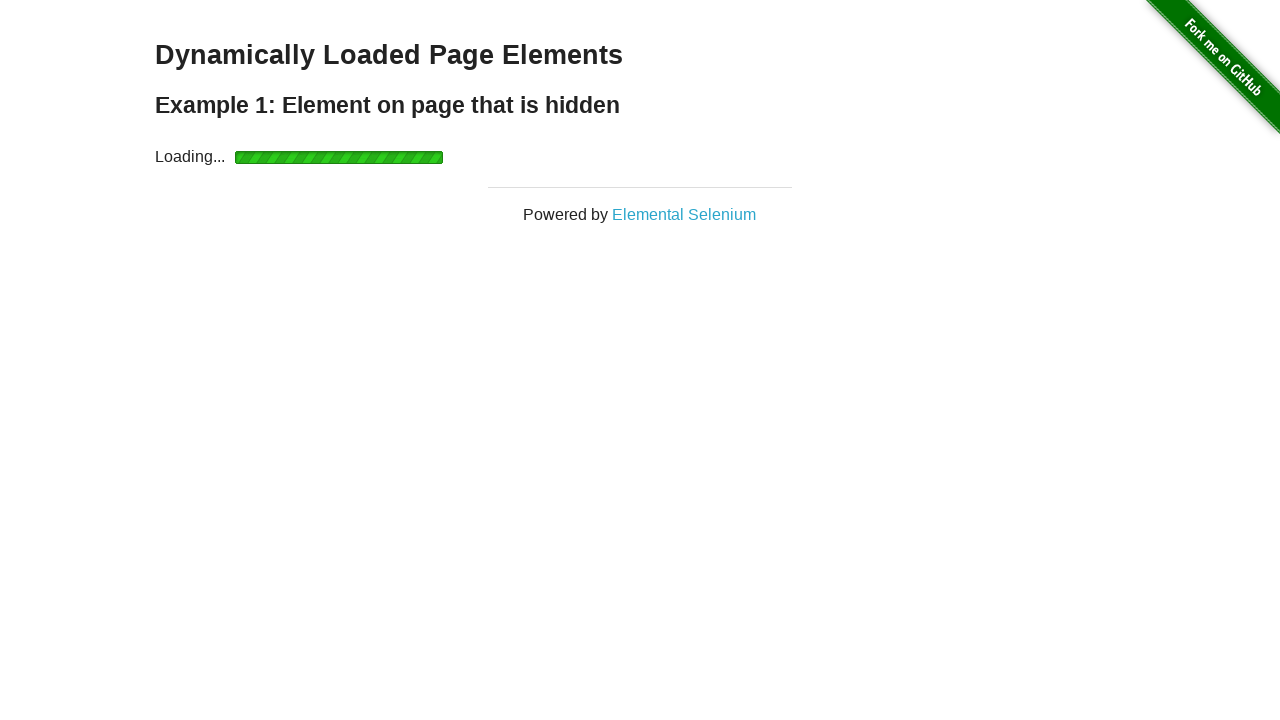

Waited for finish element to become visible
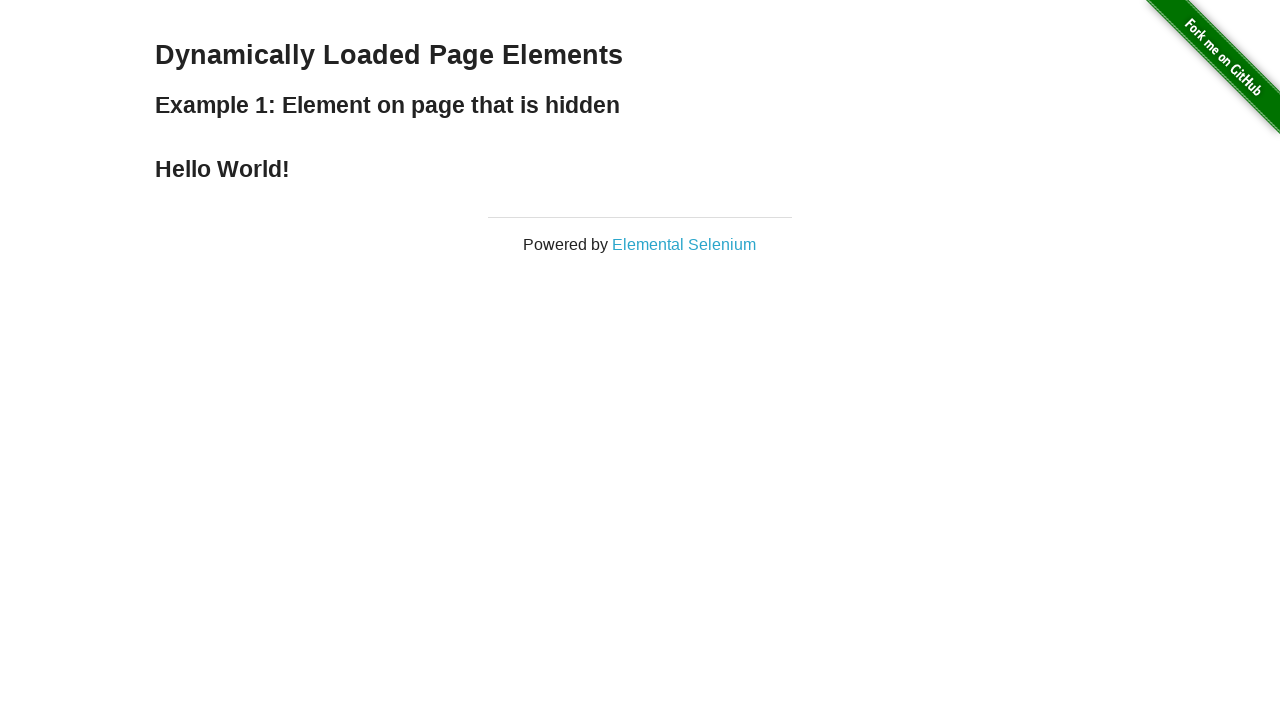

Clicked the finish element at (640, 169) on #finish
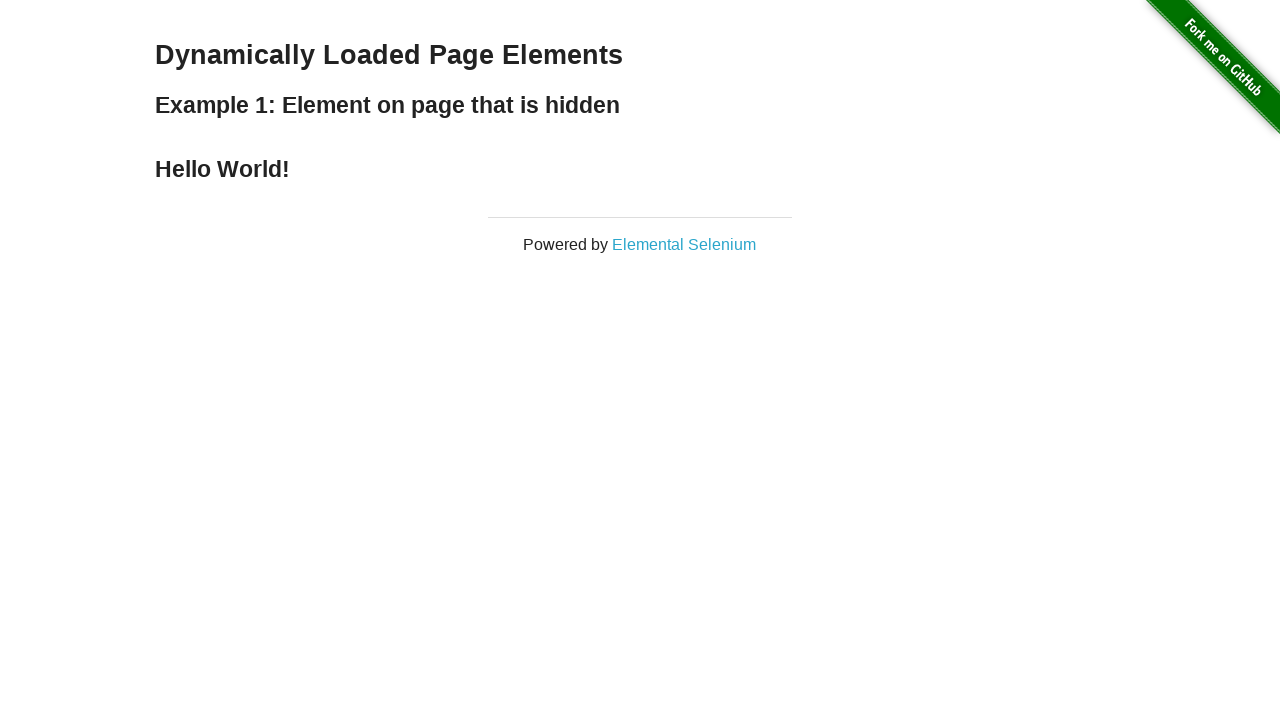

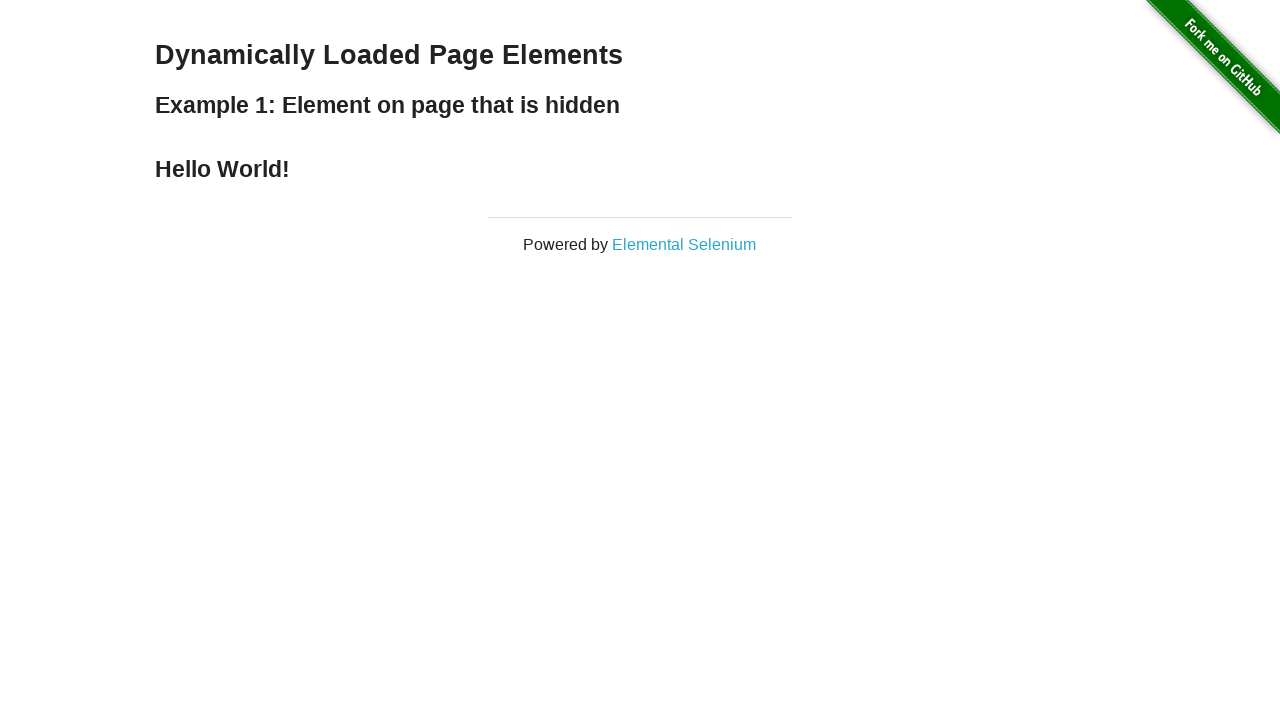